Tests the search functionality on Daraz.pk by searching for "camera" and verifying results are returned

Starting URL: https://www.daraz.pk/

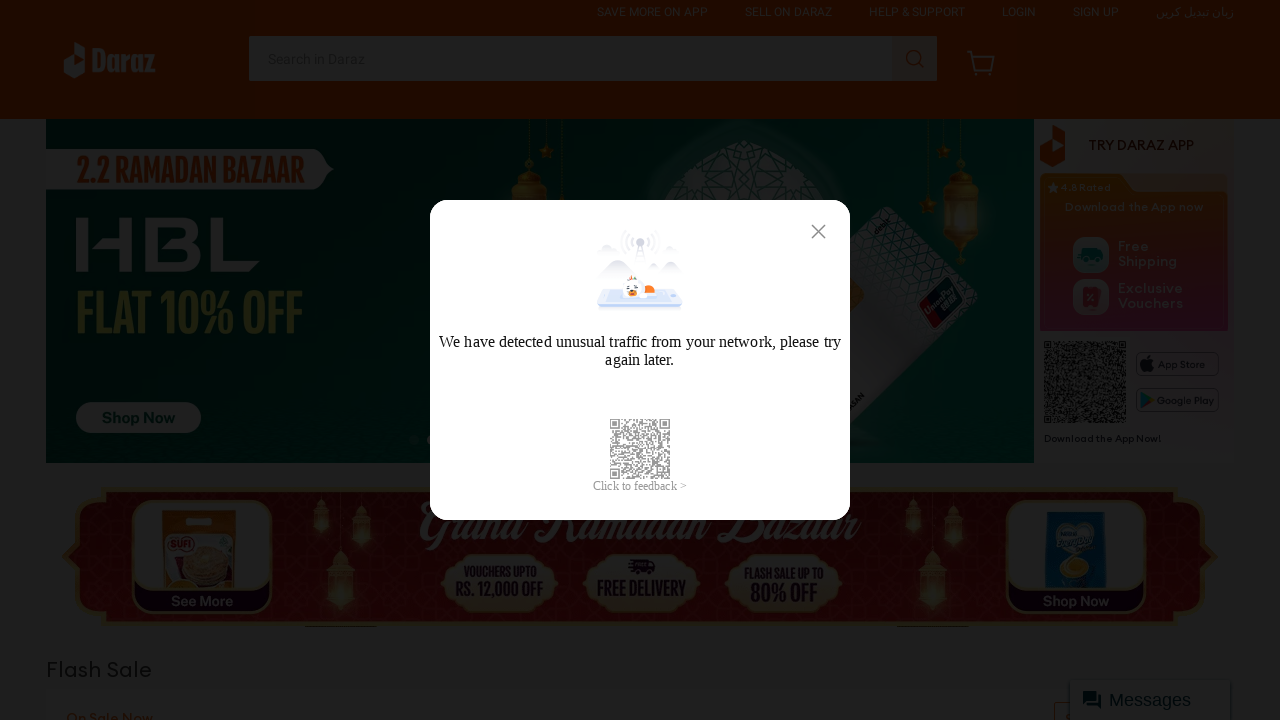

Filled search box with 'camera' on #q
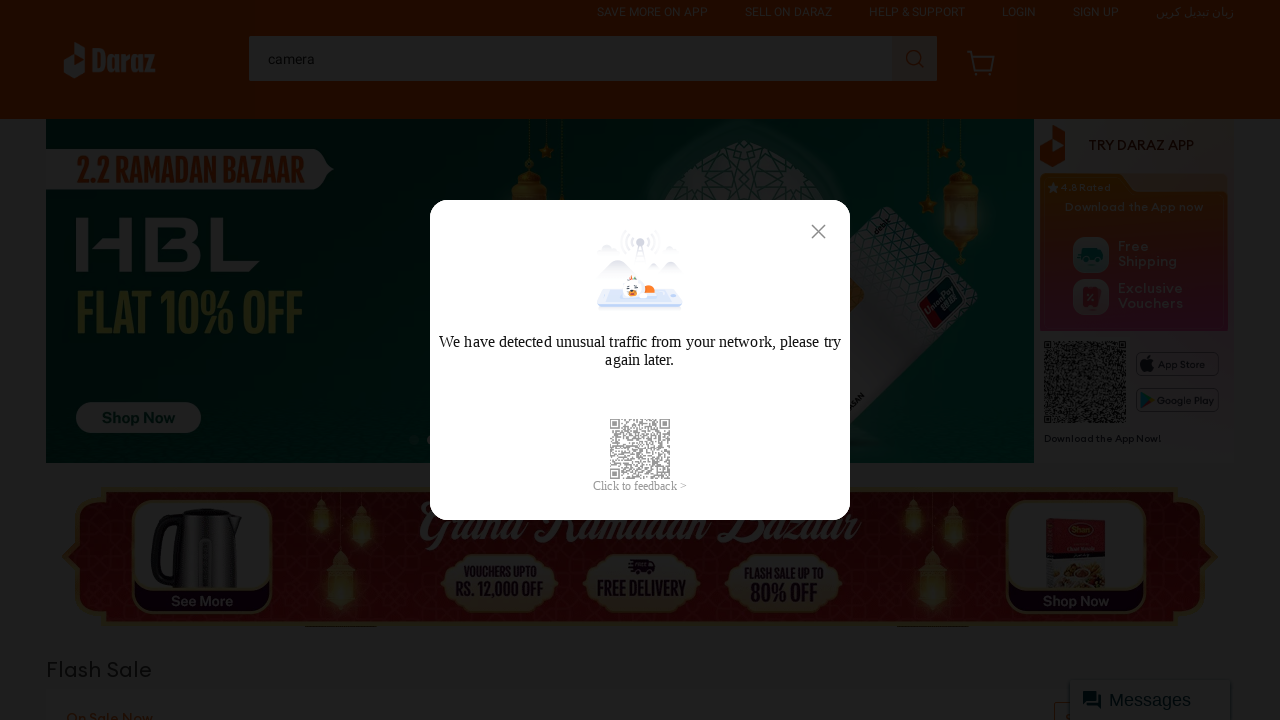

Pressed Enter to submit search query on #q
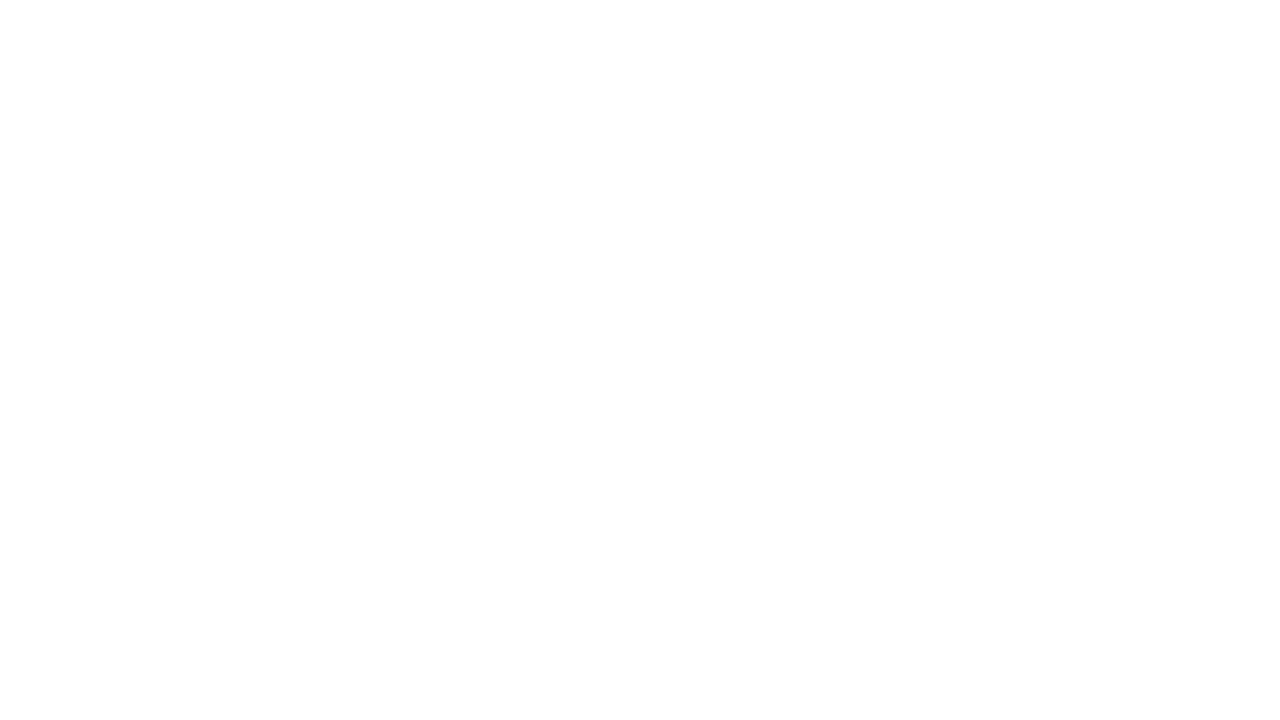

Search results page loaded successfully
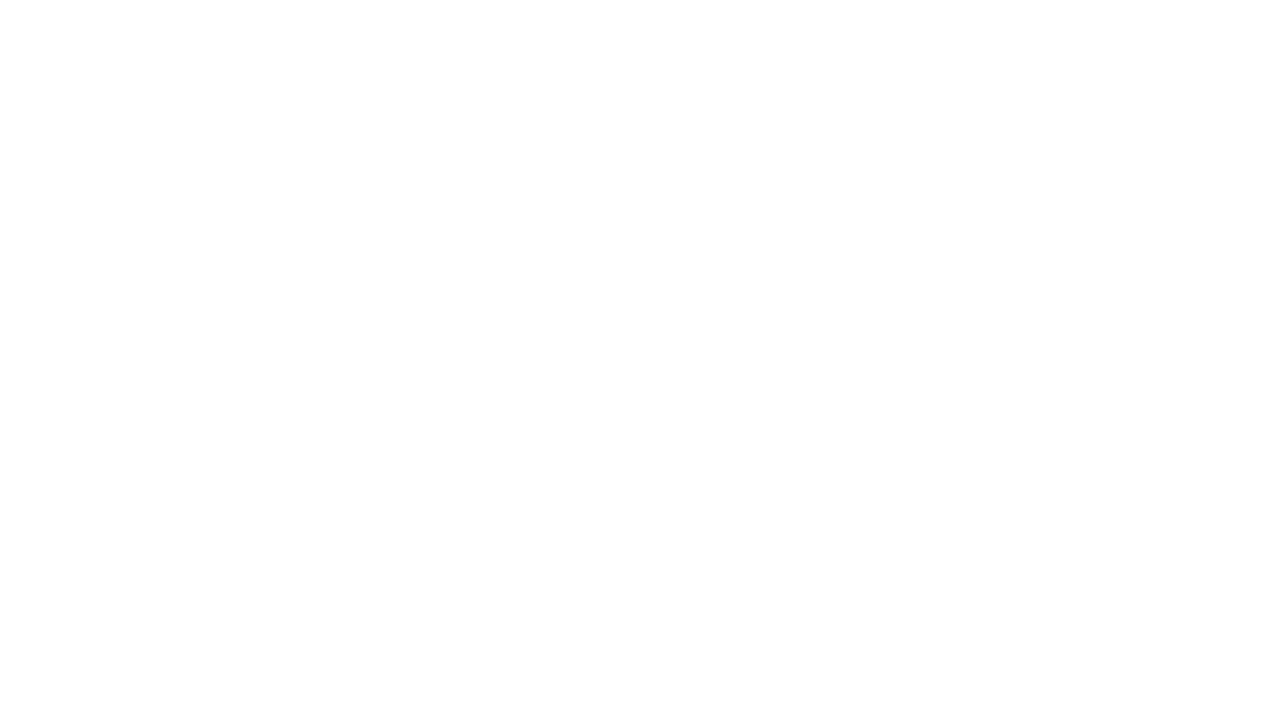

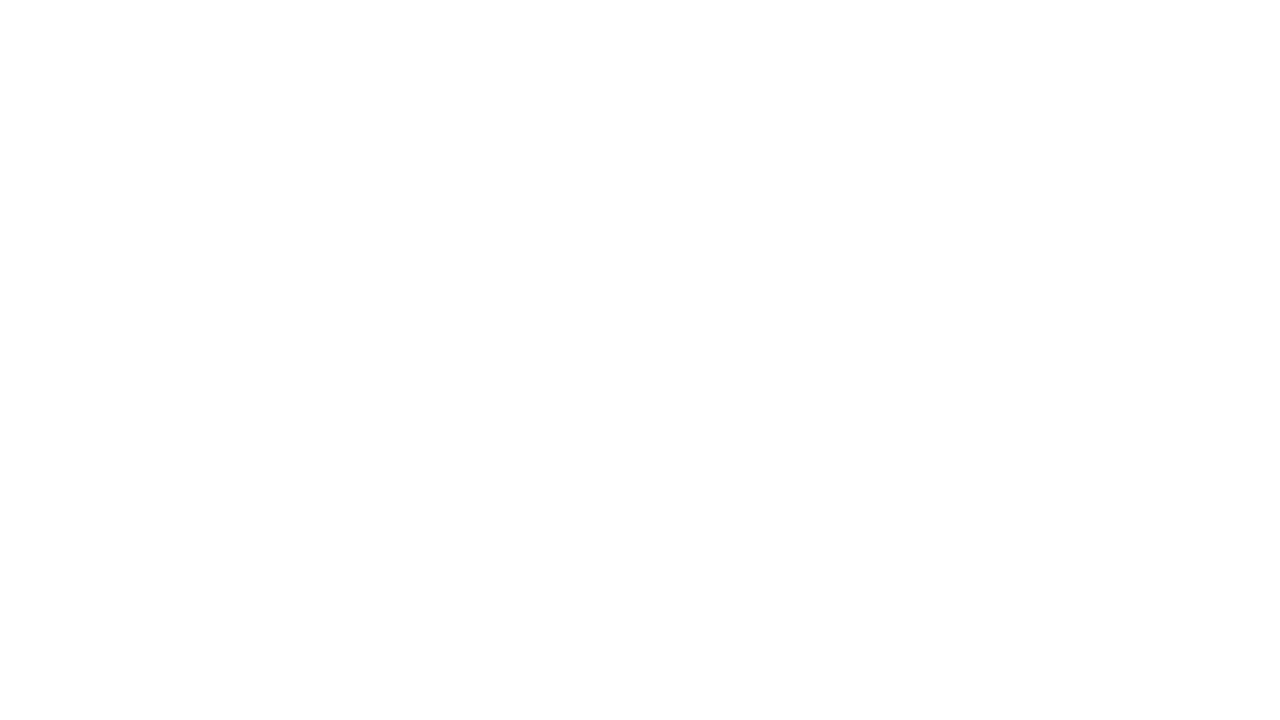